Clicks on a Login button on the omayo test page, which is a public testing website for practicing web automation

Starting URL: https://omayo.blogspot.com/

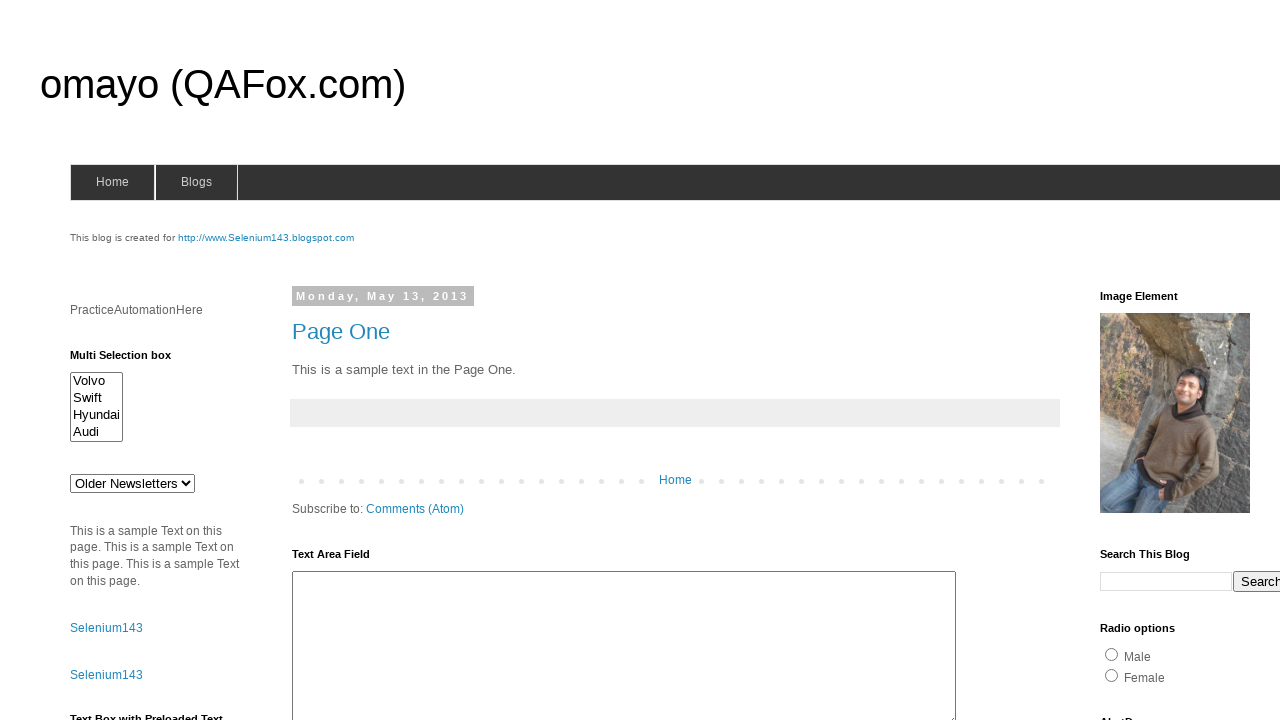

Navigated to omayo test page
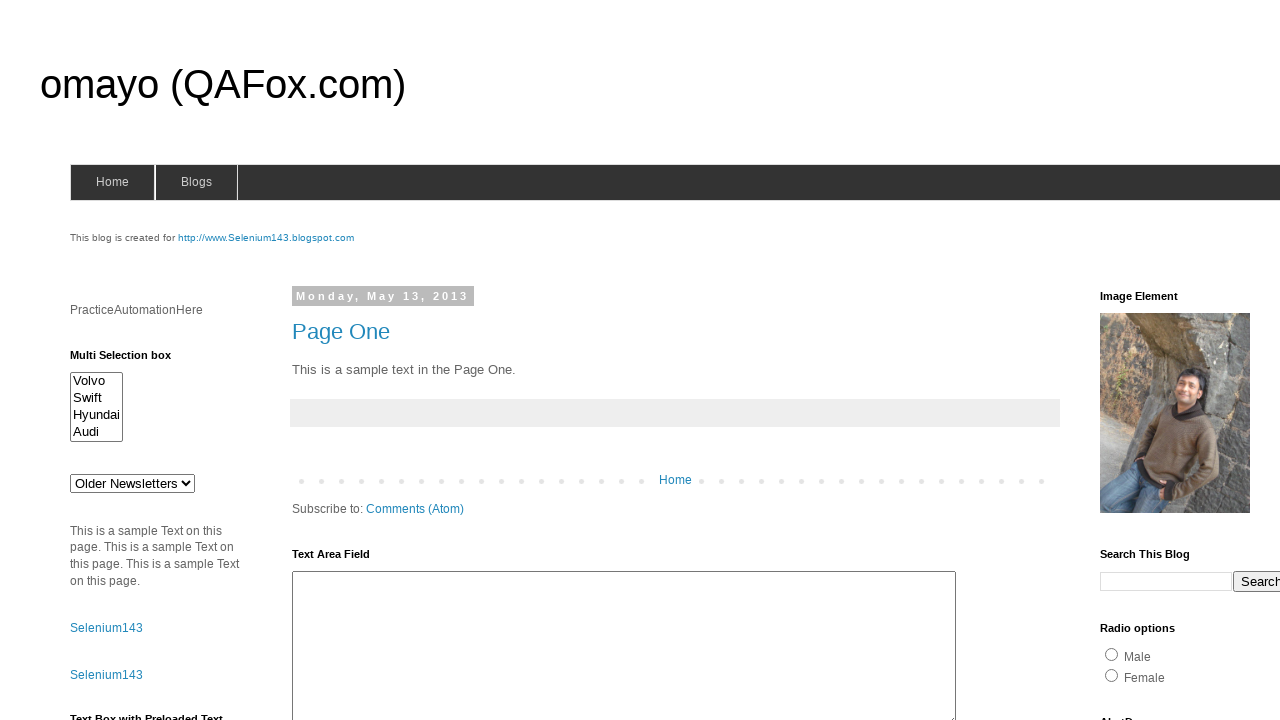

Clicked the Login button at (786, 361) on input[value='Login']
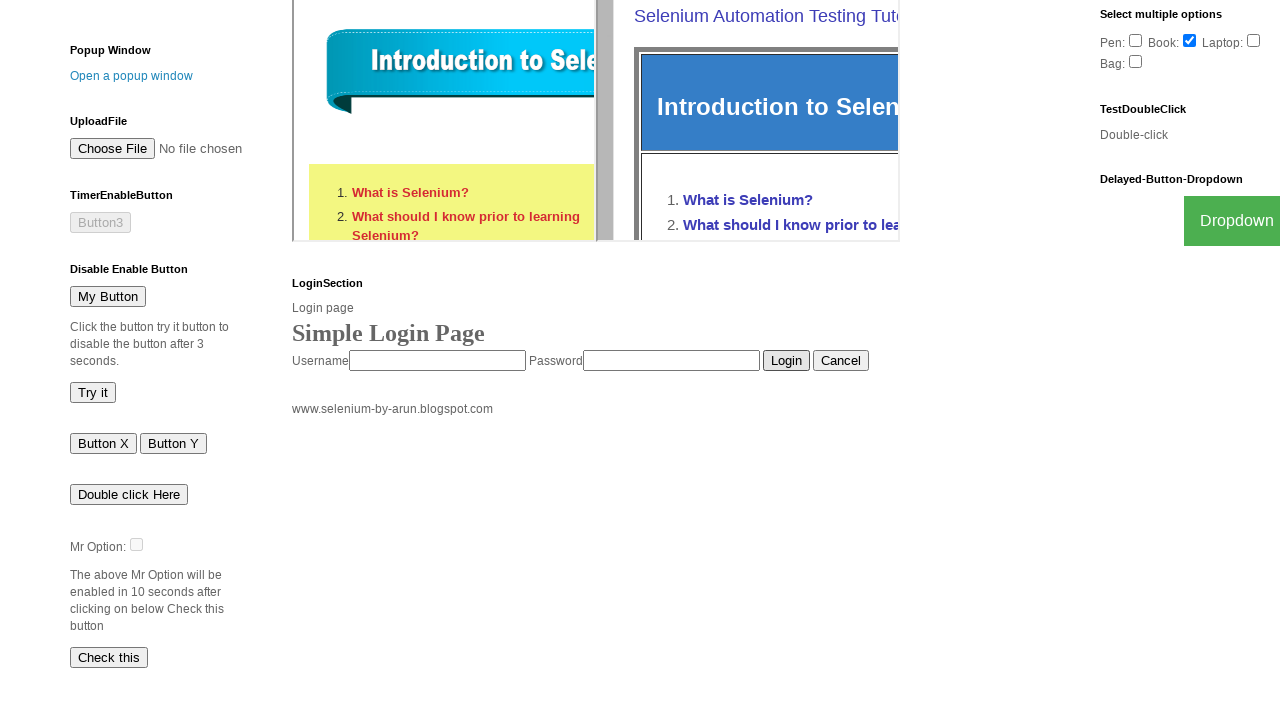

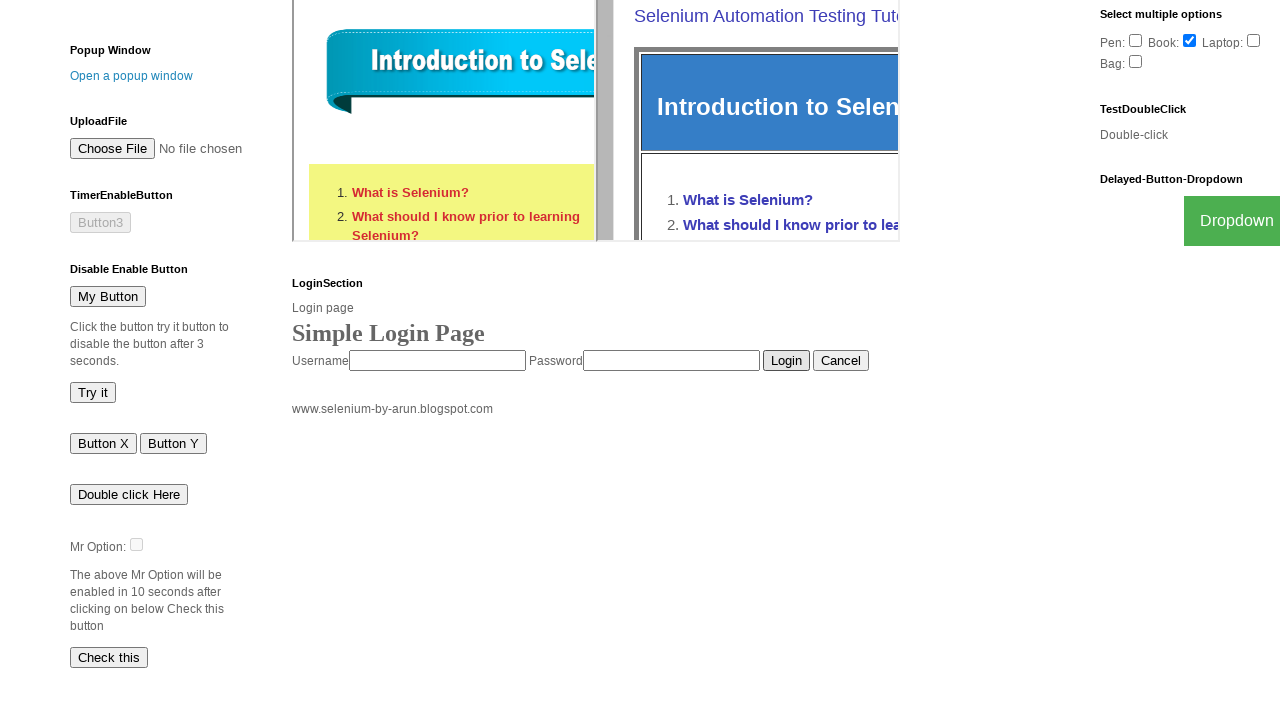